Tests payment method selection by clicking through different payment radio button options and attempting to continue with each selection.

Starting URL: https://www.1stdibs.com/

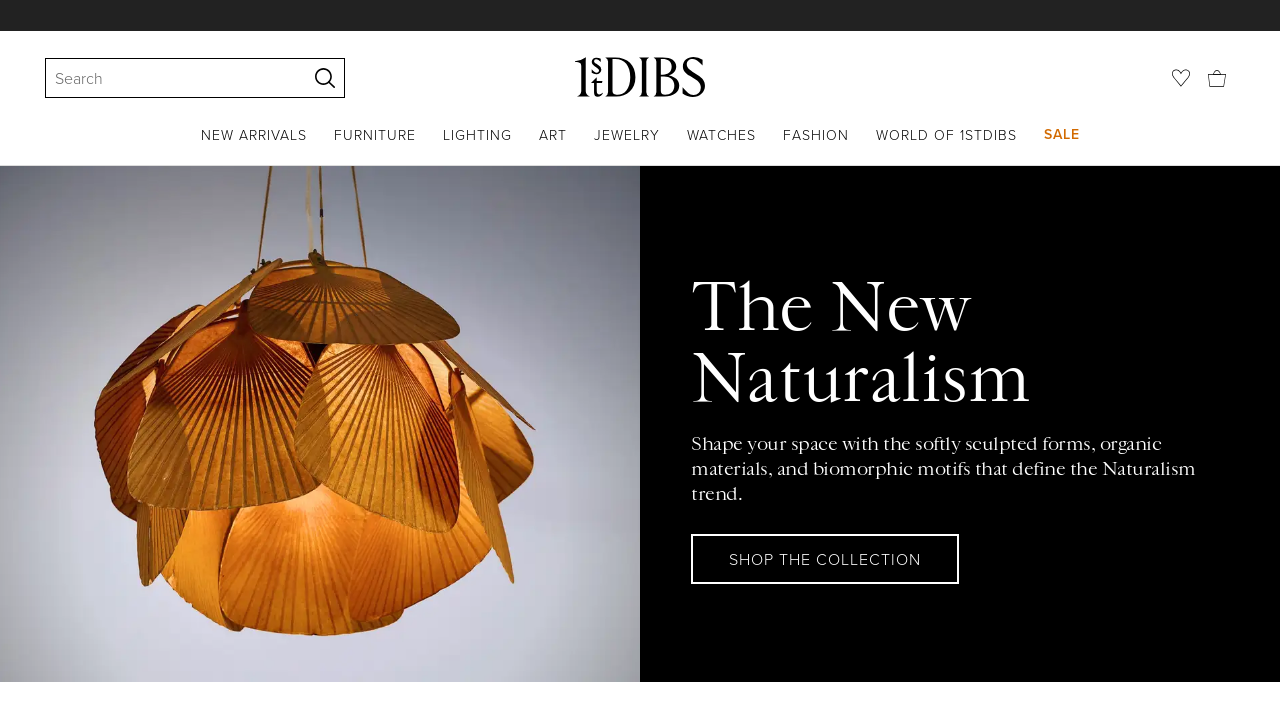

Located all payment method radio button inputs
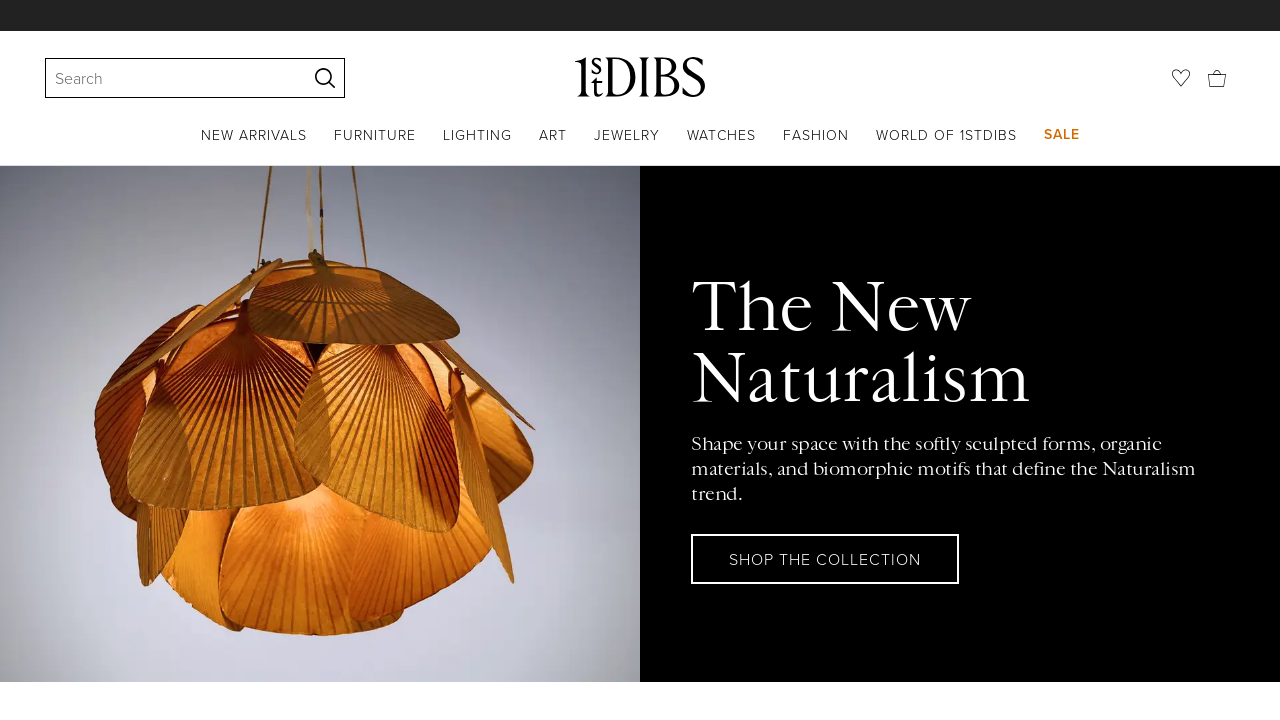

Navigated back to previous page
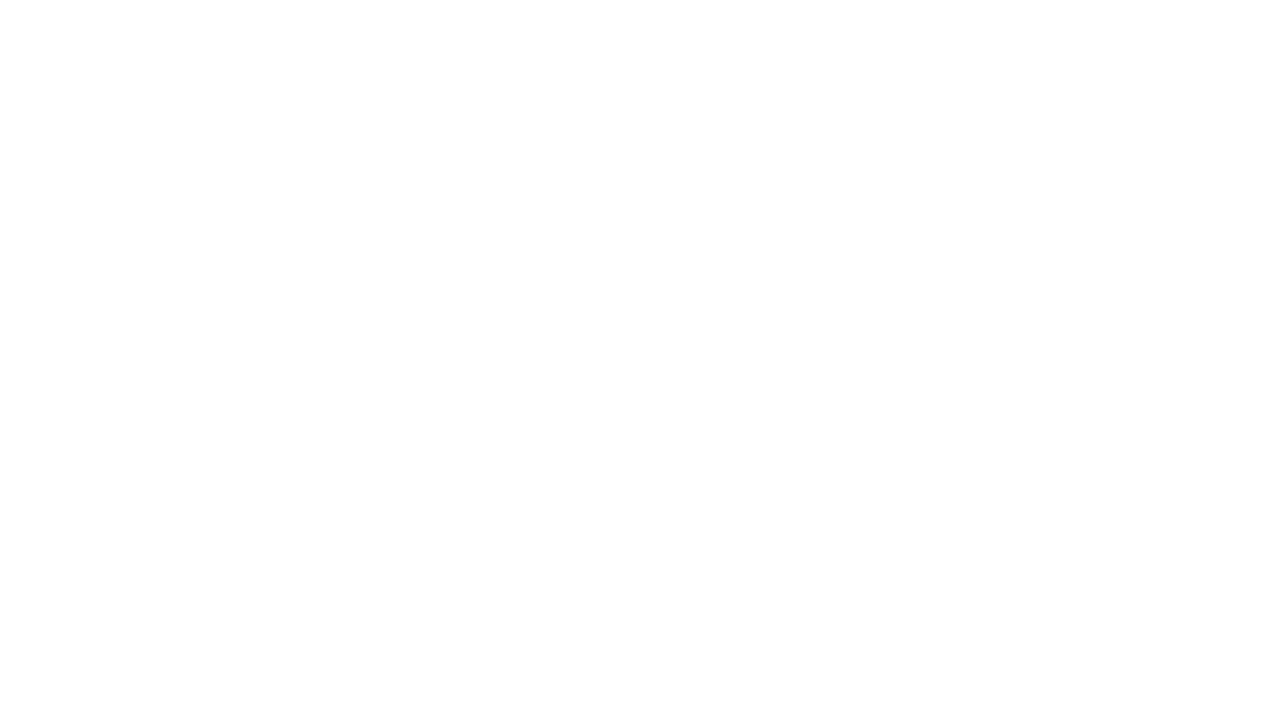

Waited for network idle after navigating back
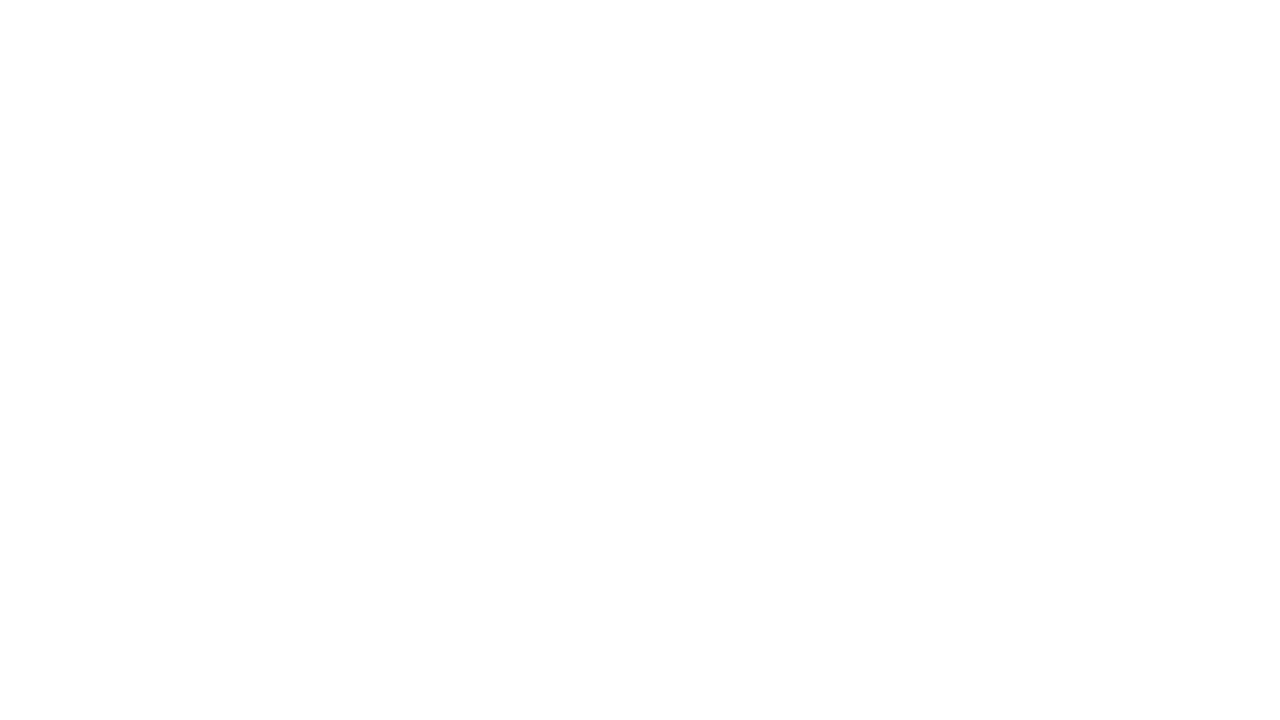

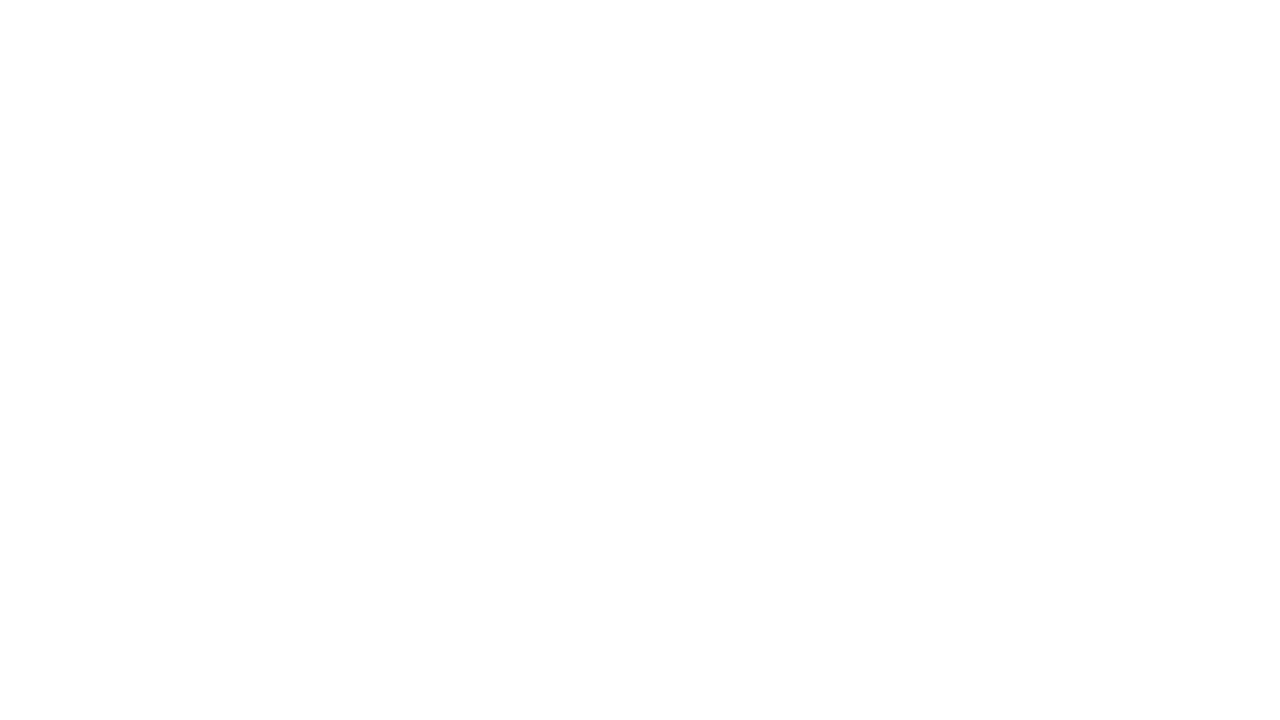